Fills out a demo request form with contact information (first name, last name, email, phone), submits it, waits for the calendar to load, and navigates through available days to view time slots.

Starting URL: https://cincpro.chilipiper.com/concierge-router/link/lp-request-a-demo-agent-advice

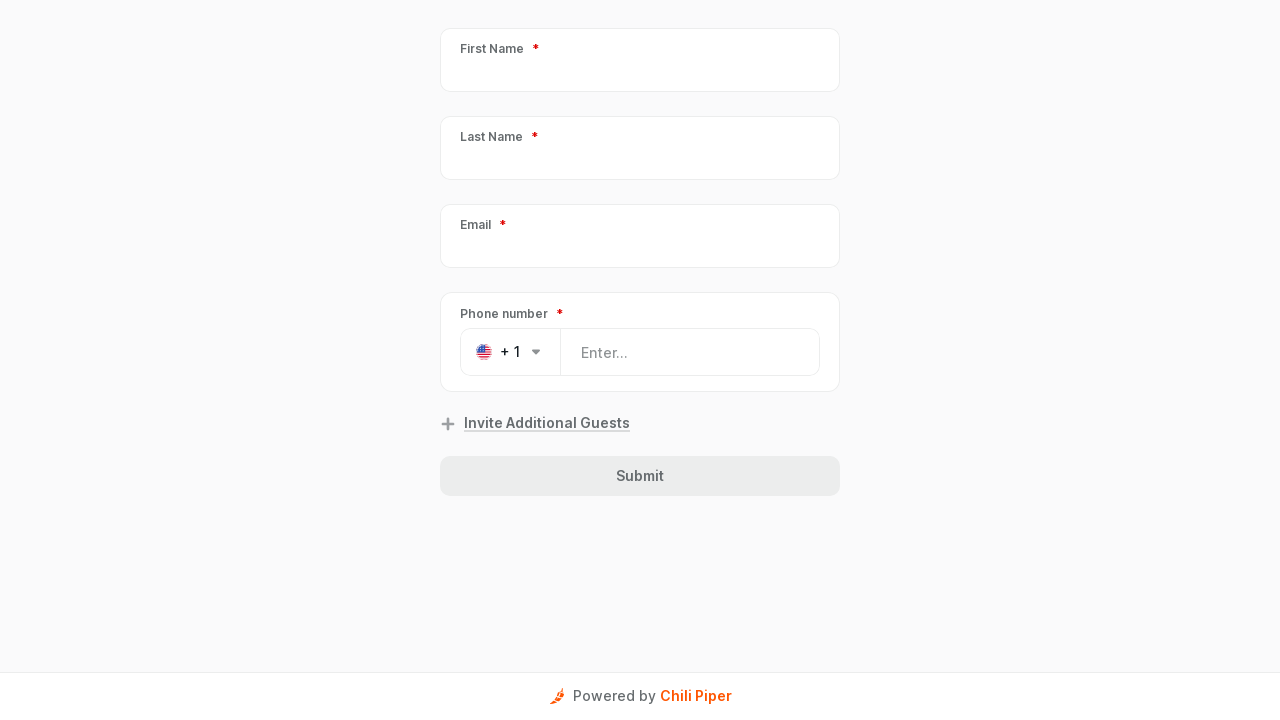

Configured page route to block images, stylesheets, and fonts
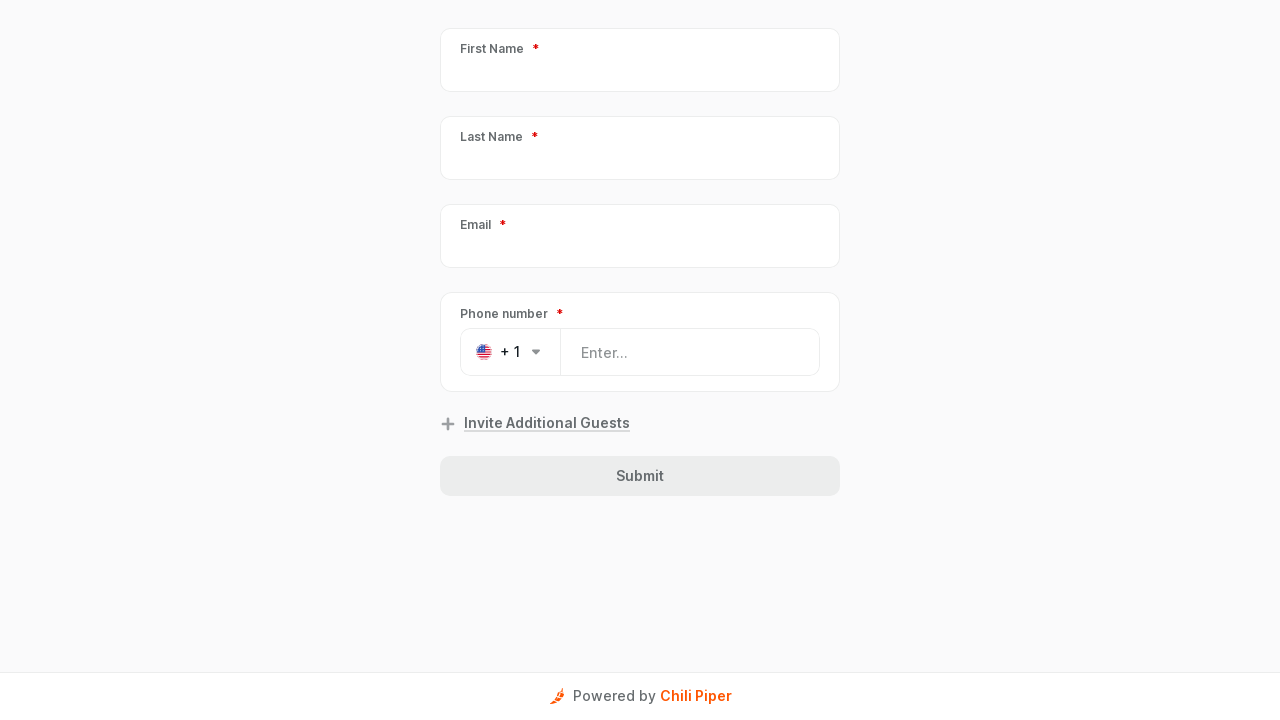

Waited 2 seconds for page to load
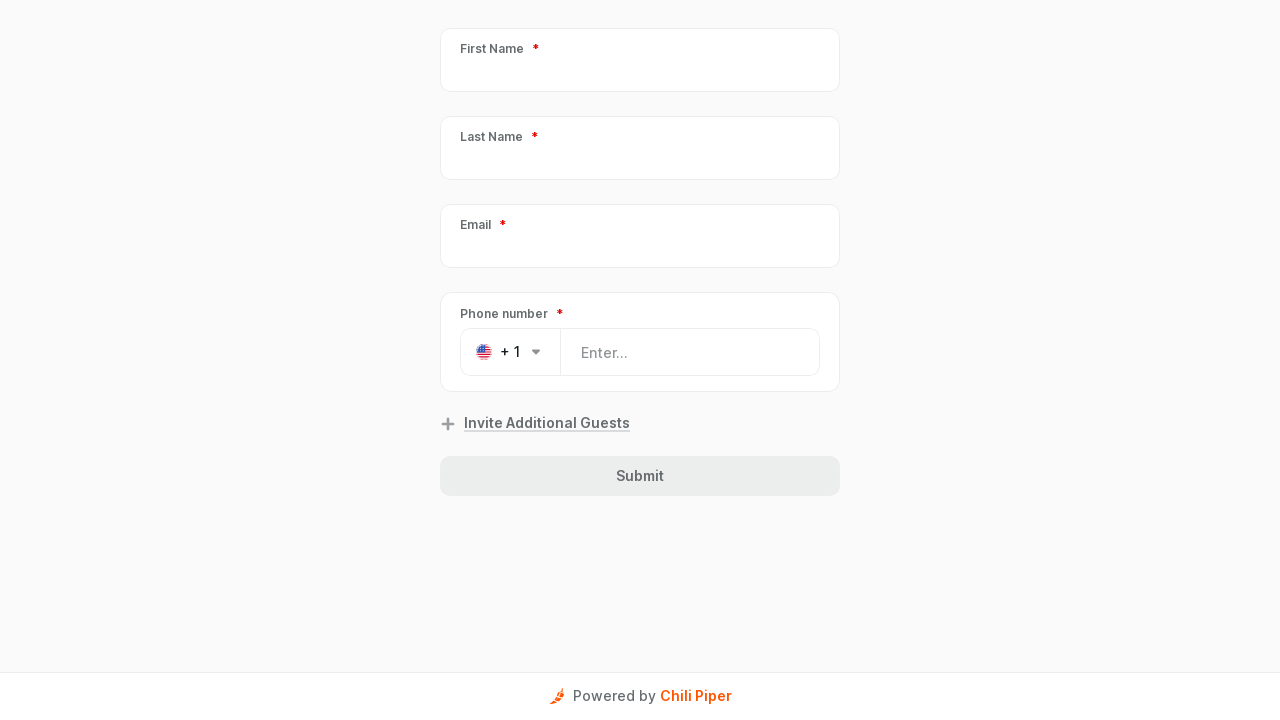

Filled first name field with 'Michael' on [data-test-id="GuestFormField-PersonFirstName"]
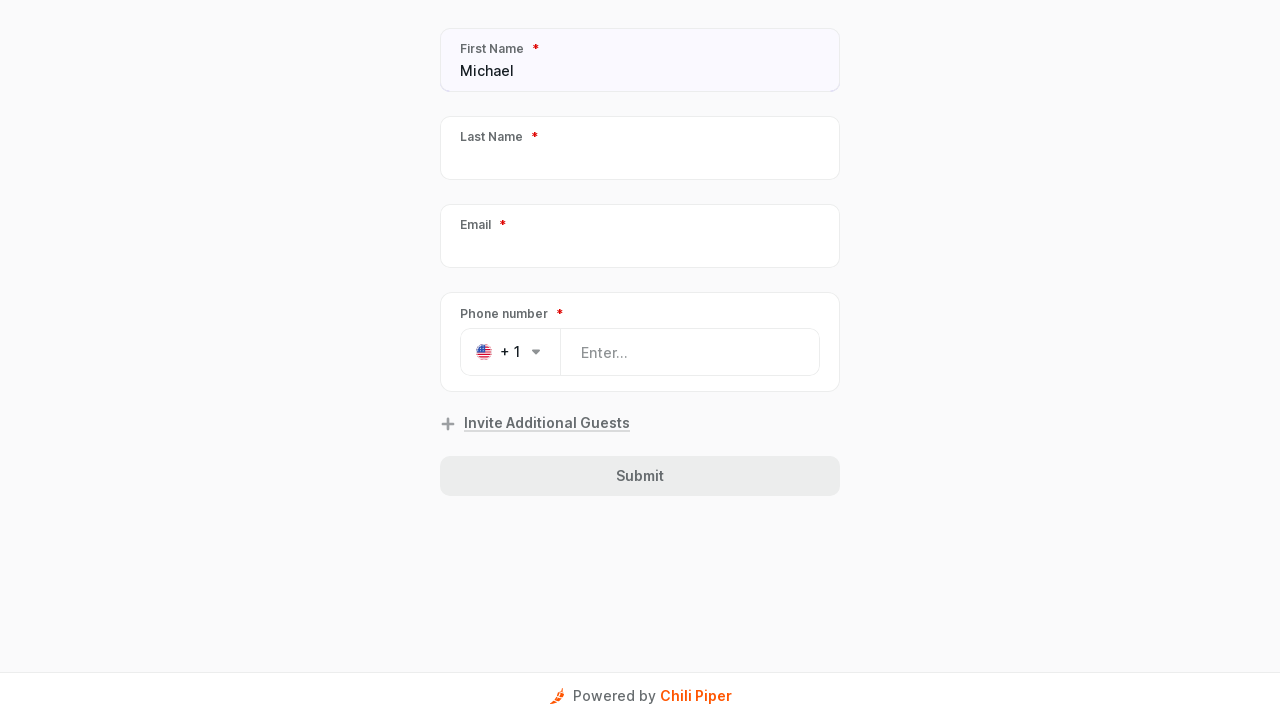

Filled last name field with 'Thompson' on [data-test-id="GuestFormField-PersonLastName"]
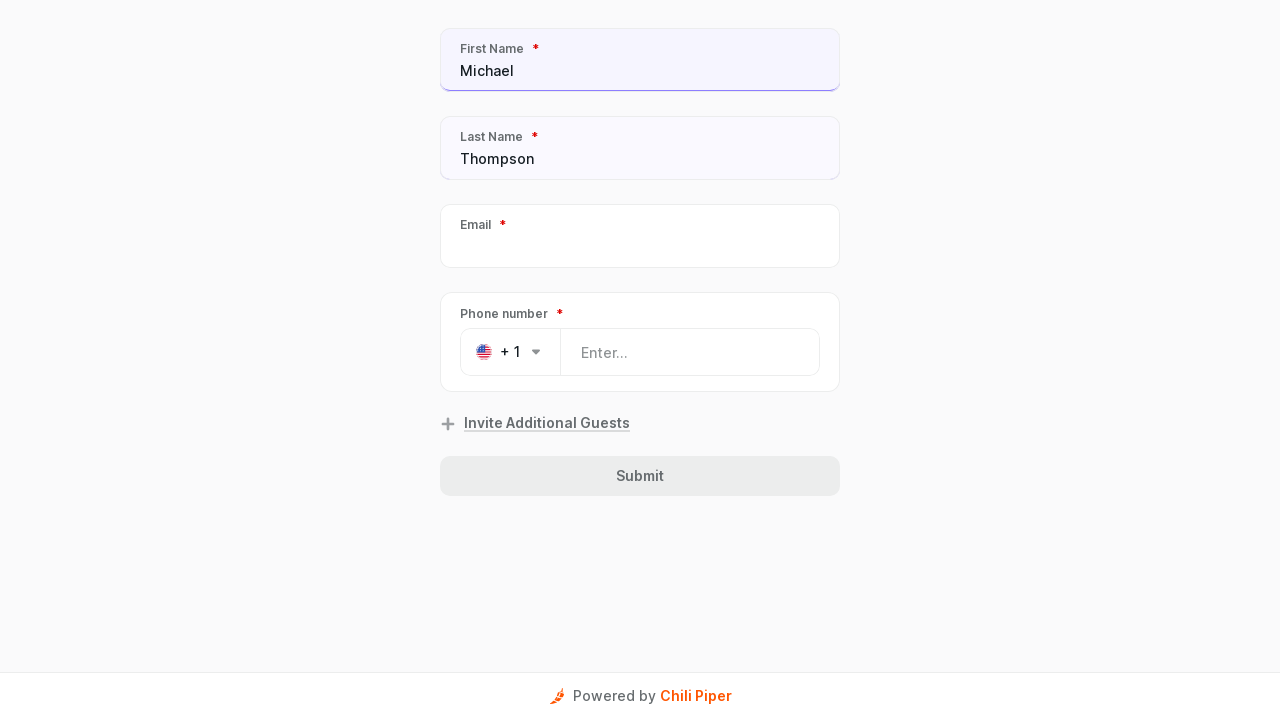

Filled email field with 'michael.thompson@testmail.com' on [data-test-id="GuestFormField-PersonEmail"]
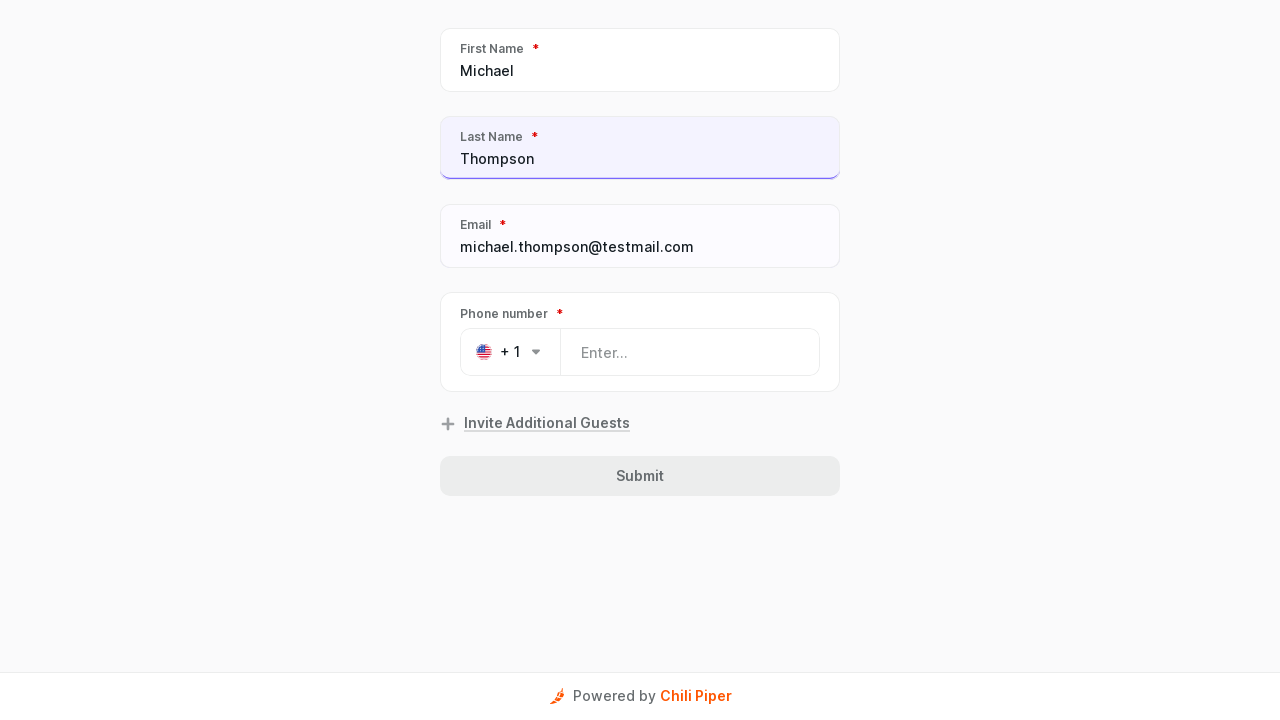

Filled phone field with '5551234567' on [data-test-id="PhoneField-input"]
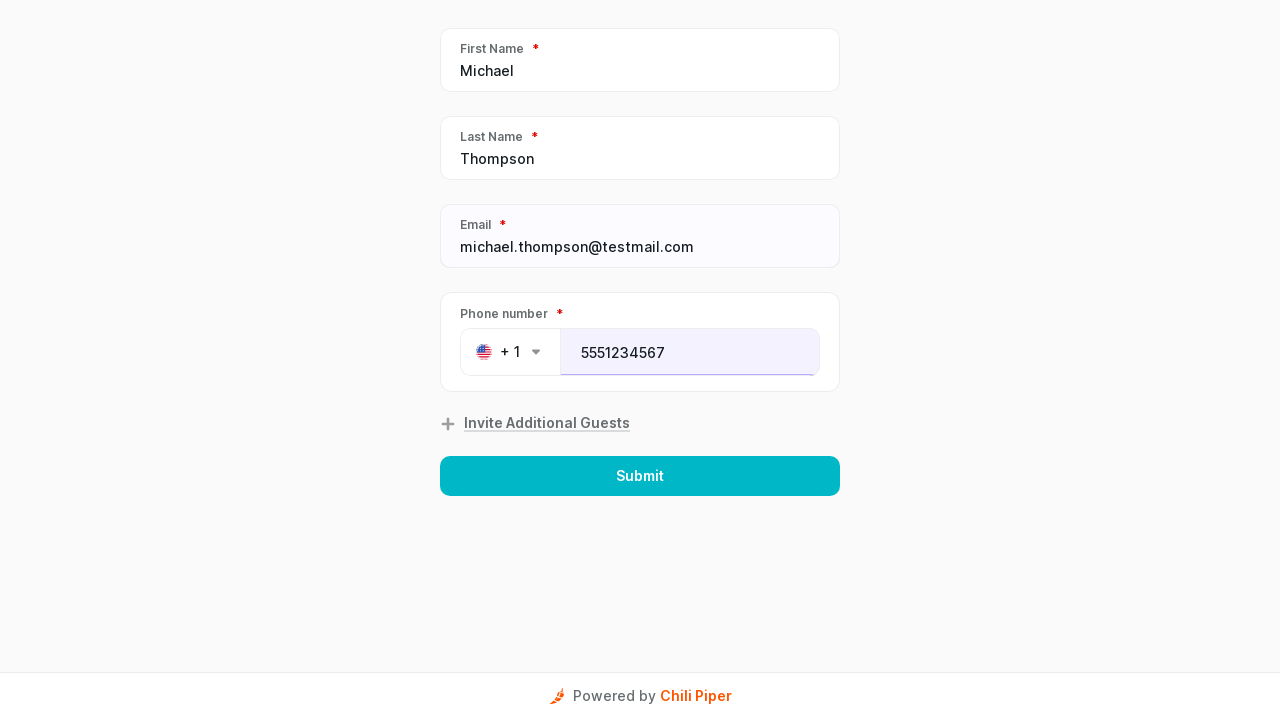

Clicked submit button to submit form at (640, 476) on button[type="submit"]
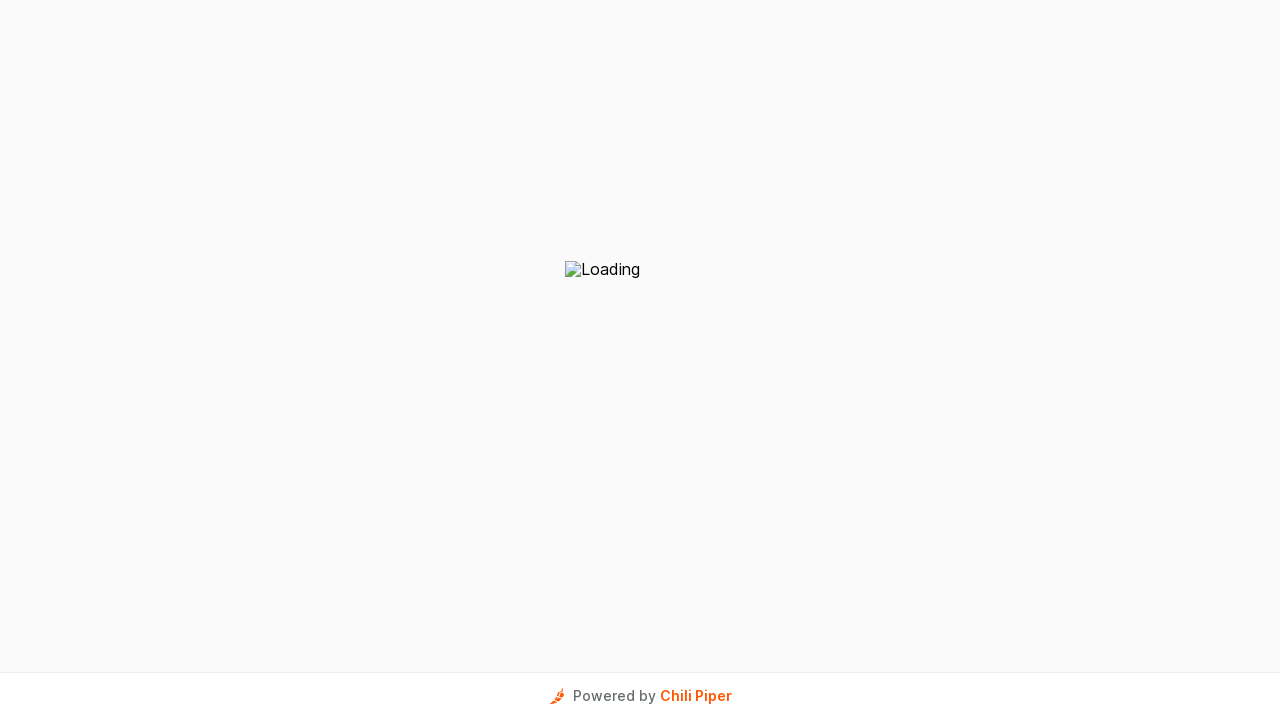

Waited 5 seconds for calendar page to load
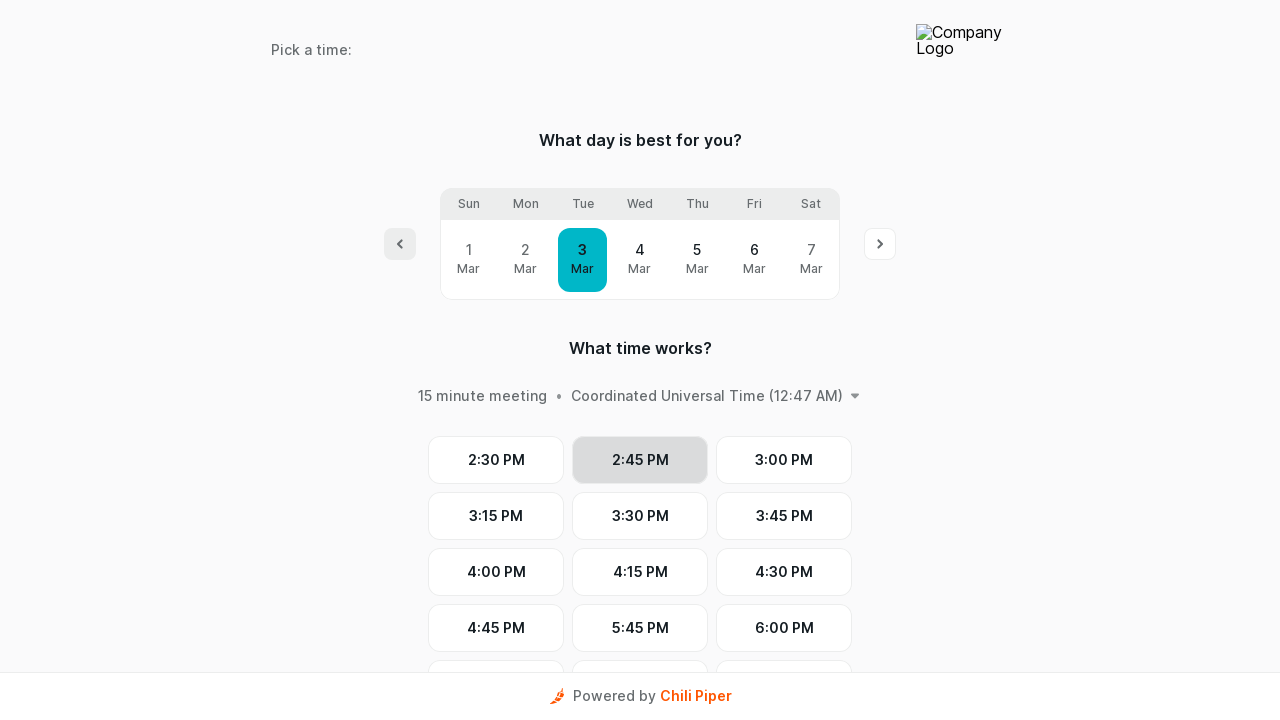

Calendar elements appeared on the page
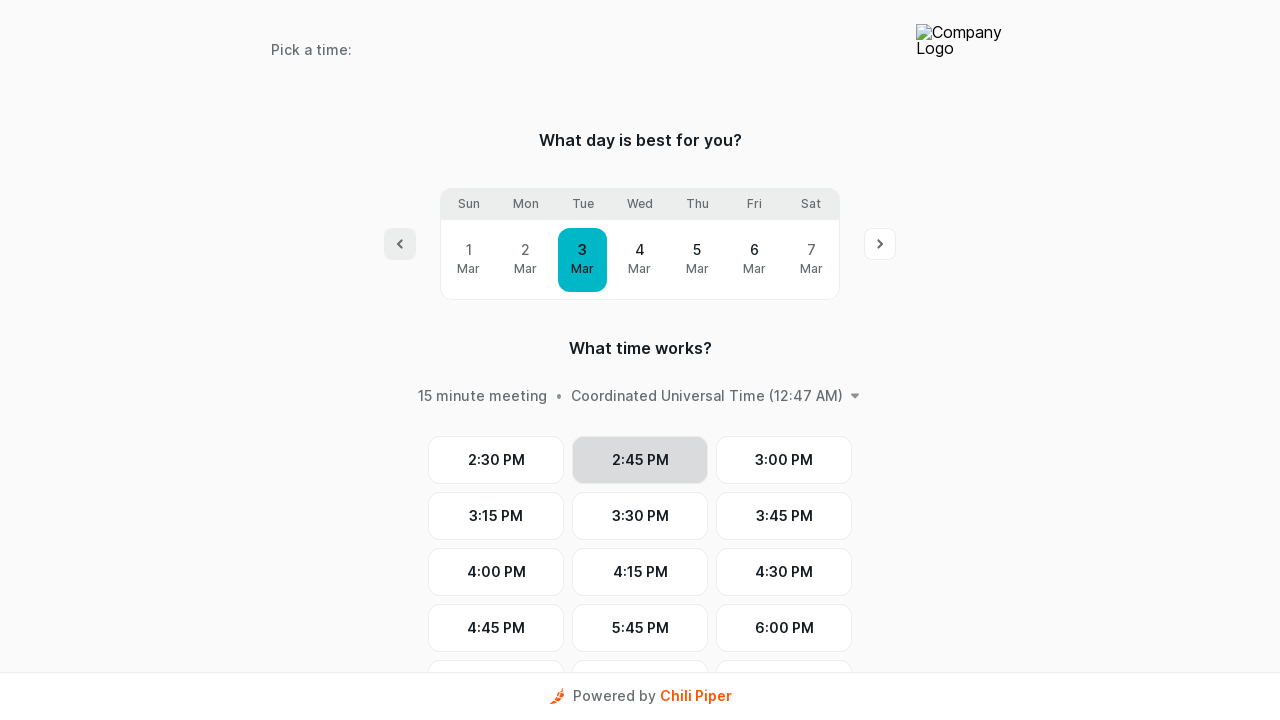

Clicked on a day button to view available time slots at (583, 244) on button:has-text("Tuesday")
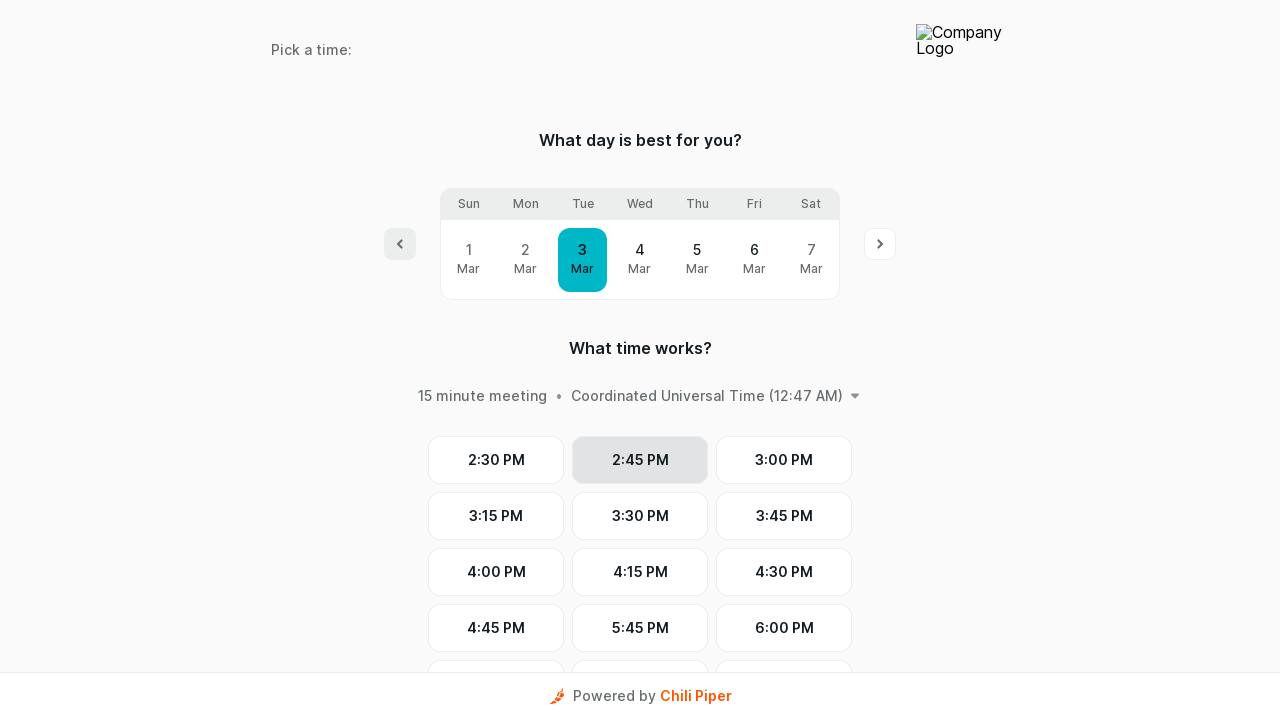

Waited 1 second for time slots to load
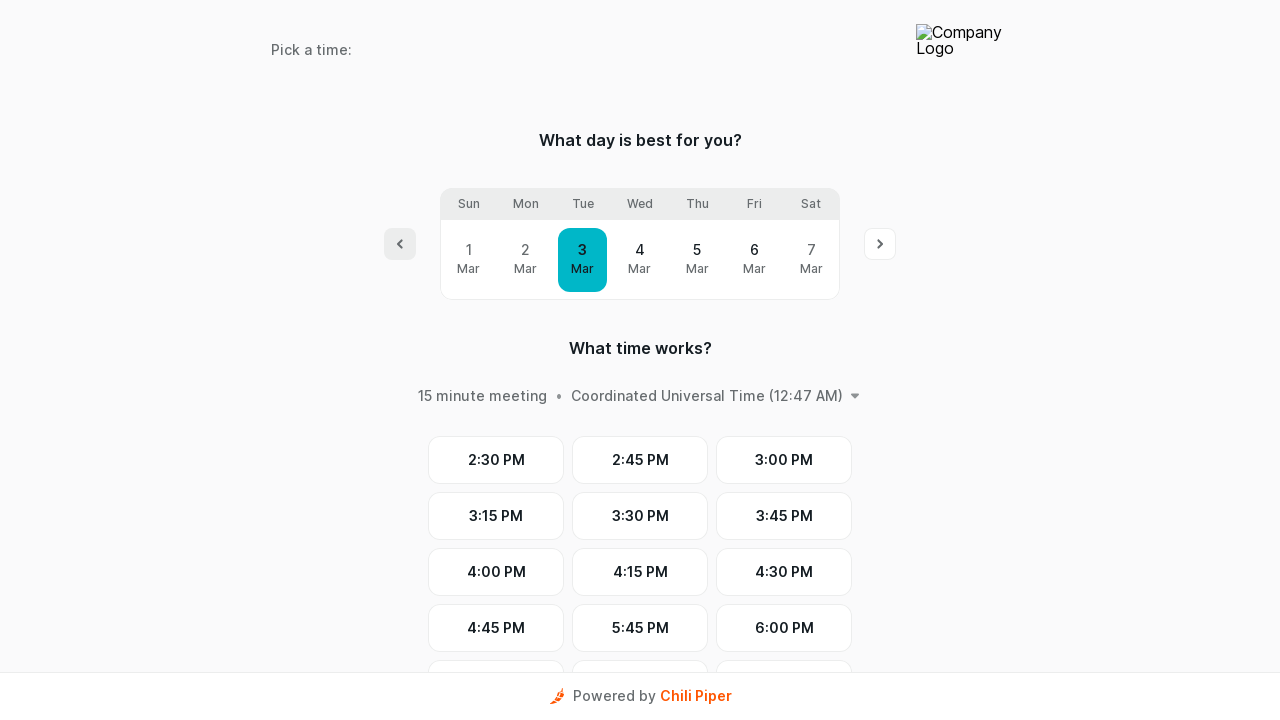

Verified time slots (AM/PM) are displayed on the page
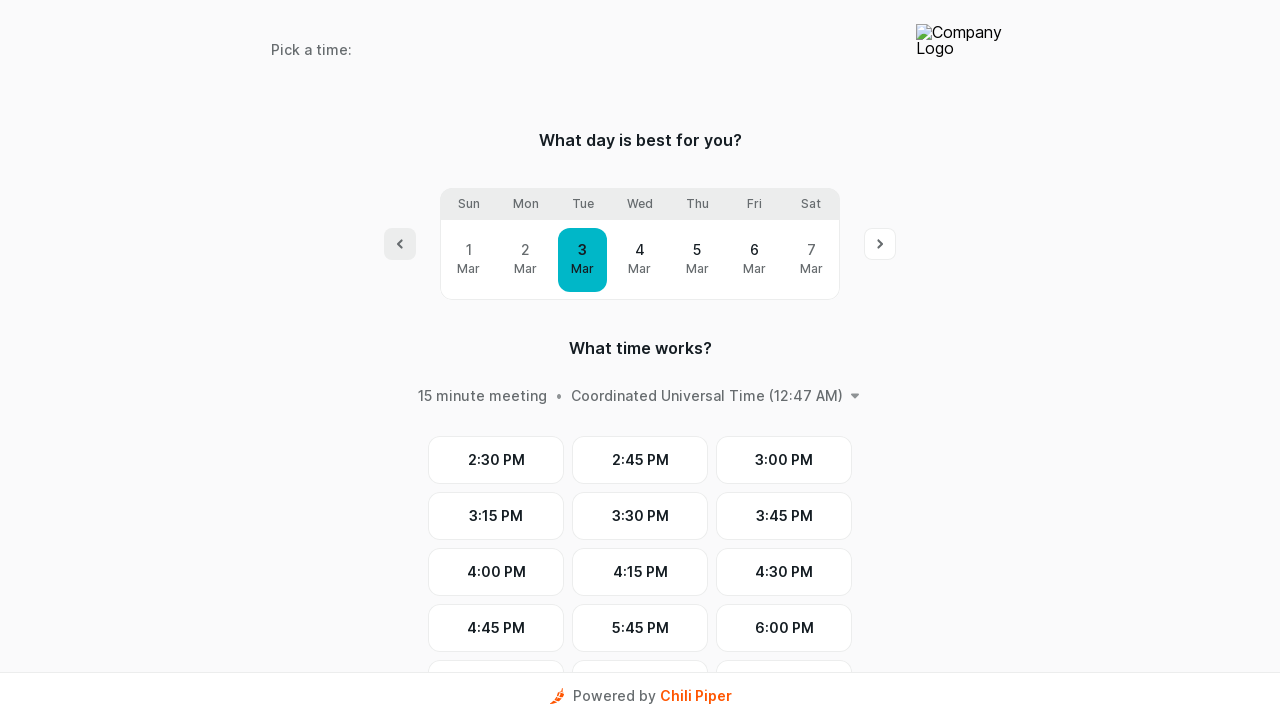

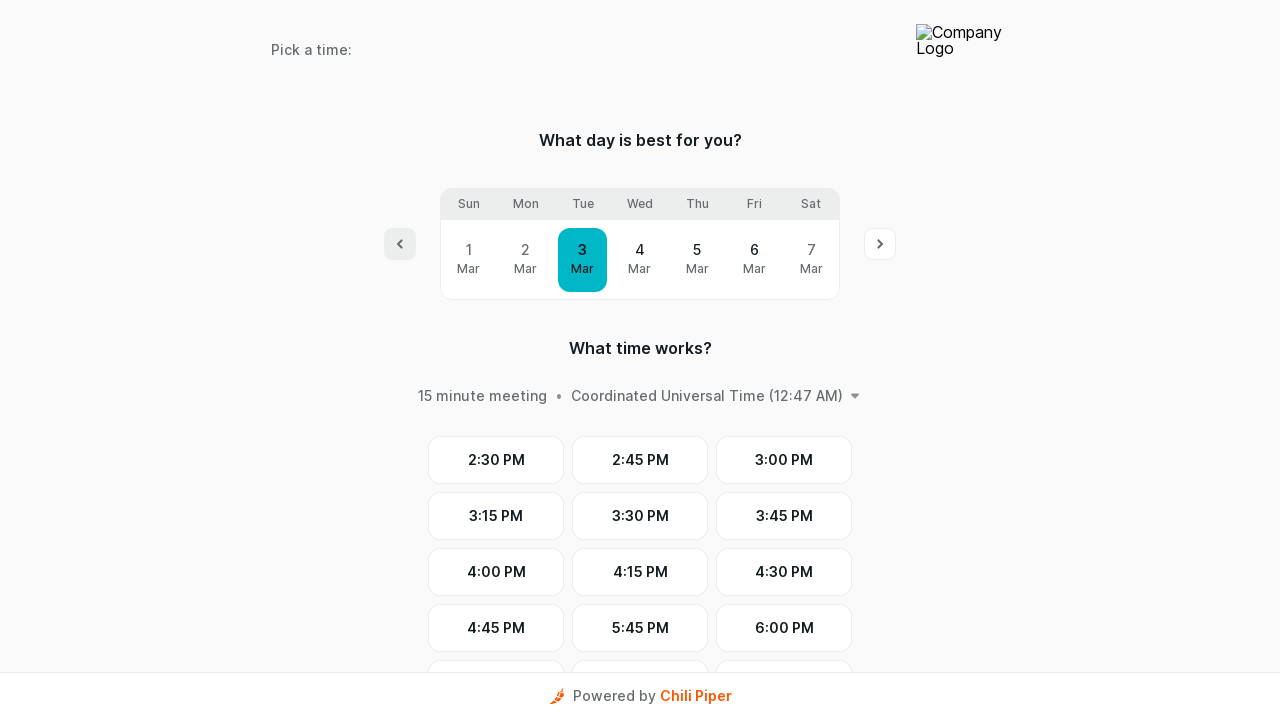